Tests iframe handling by filling a search field on the main page, then switching to an iframe and filling another search field inside it.

Starting URL: https://www.globalsqa.com/demo-site/frames-and-windows/#iFrame

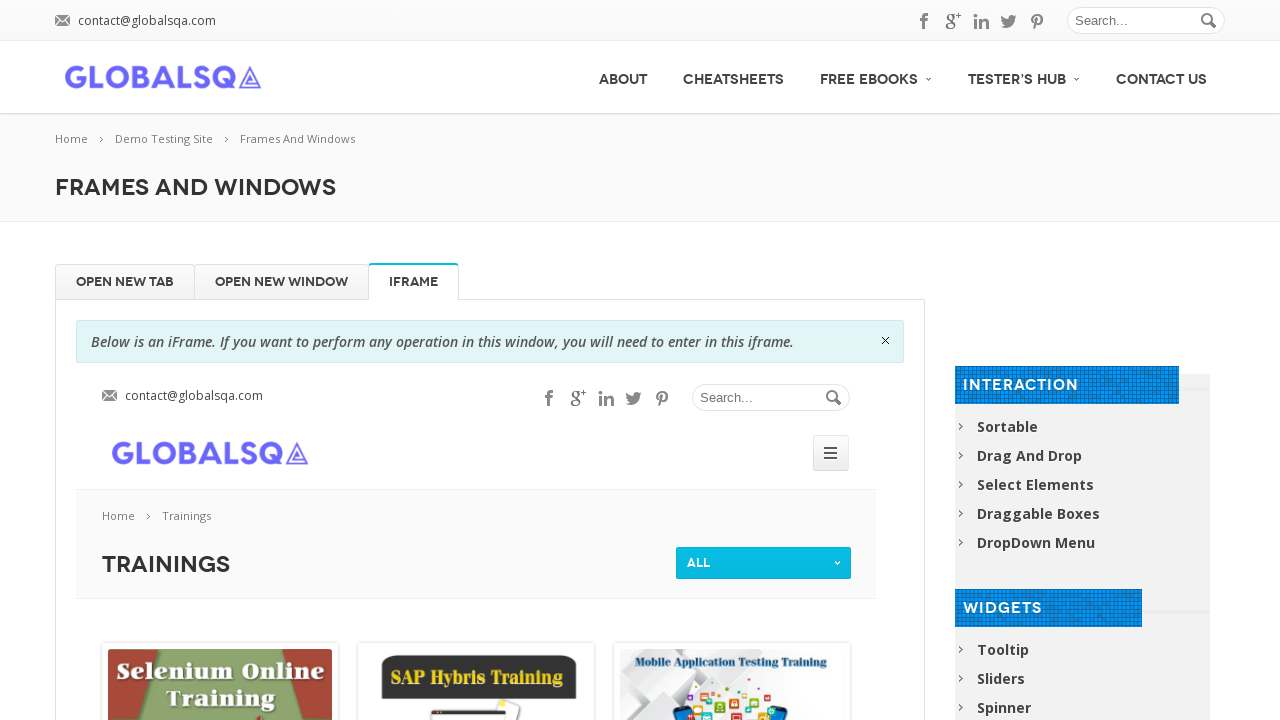

Filled search field on main page with 'Chitra' on div[style='height: auto !important;'] input[name='s']
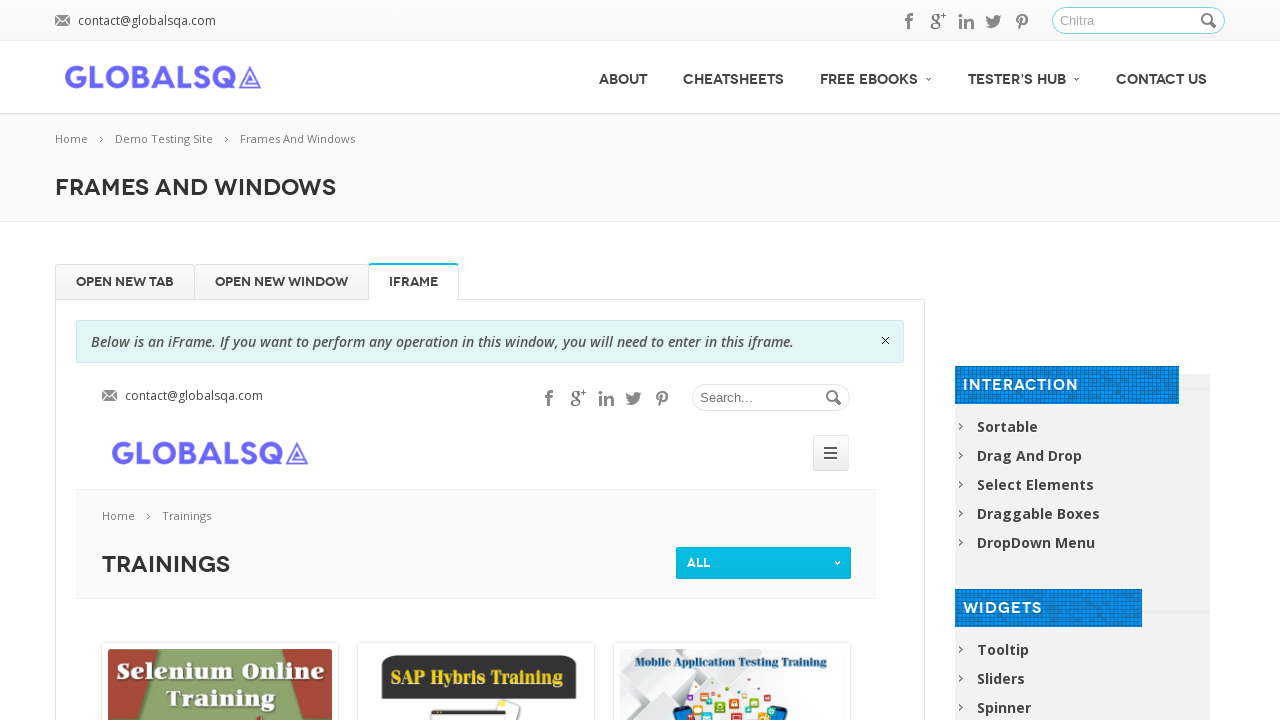

Located iframe with name 'globalSqa'
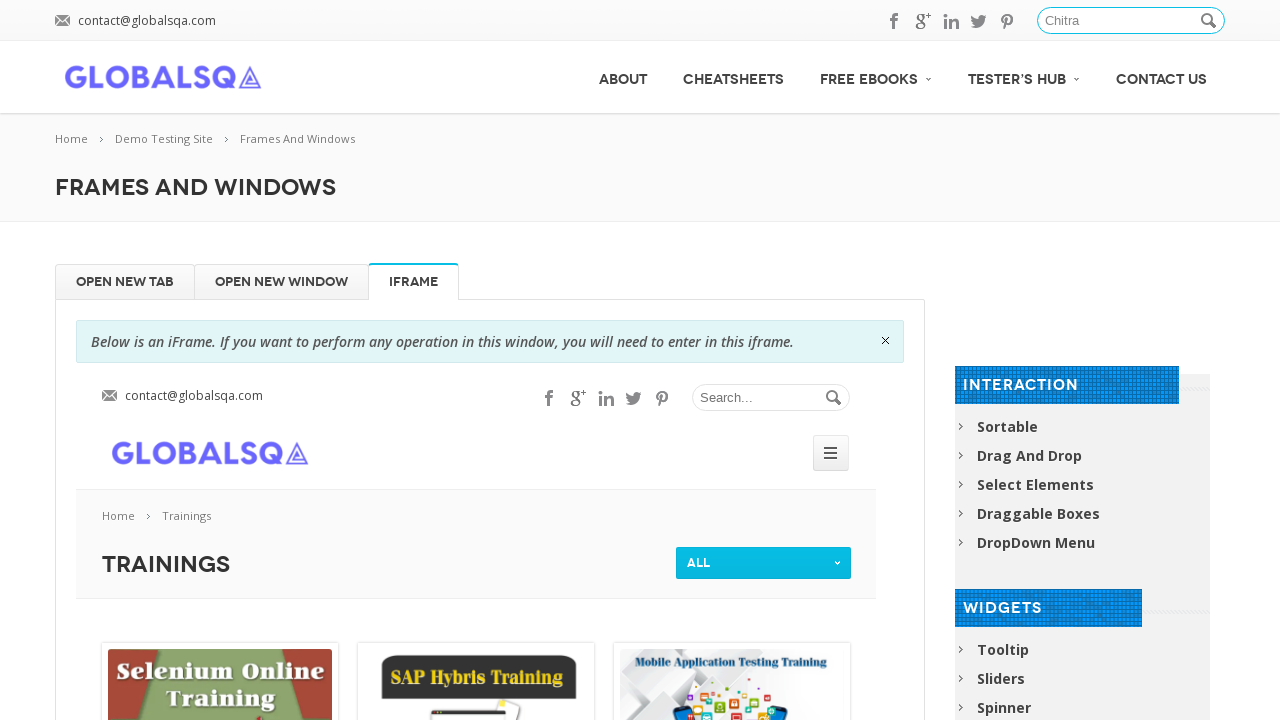

Filled search field inside iframe with 'Patil' on iframe[name='globalSqa'] >> internal:control=enter-frame >> header[style='margin
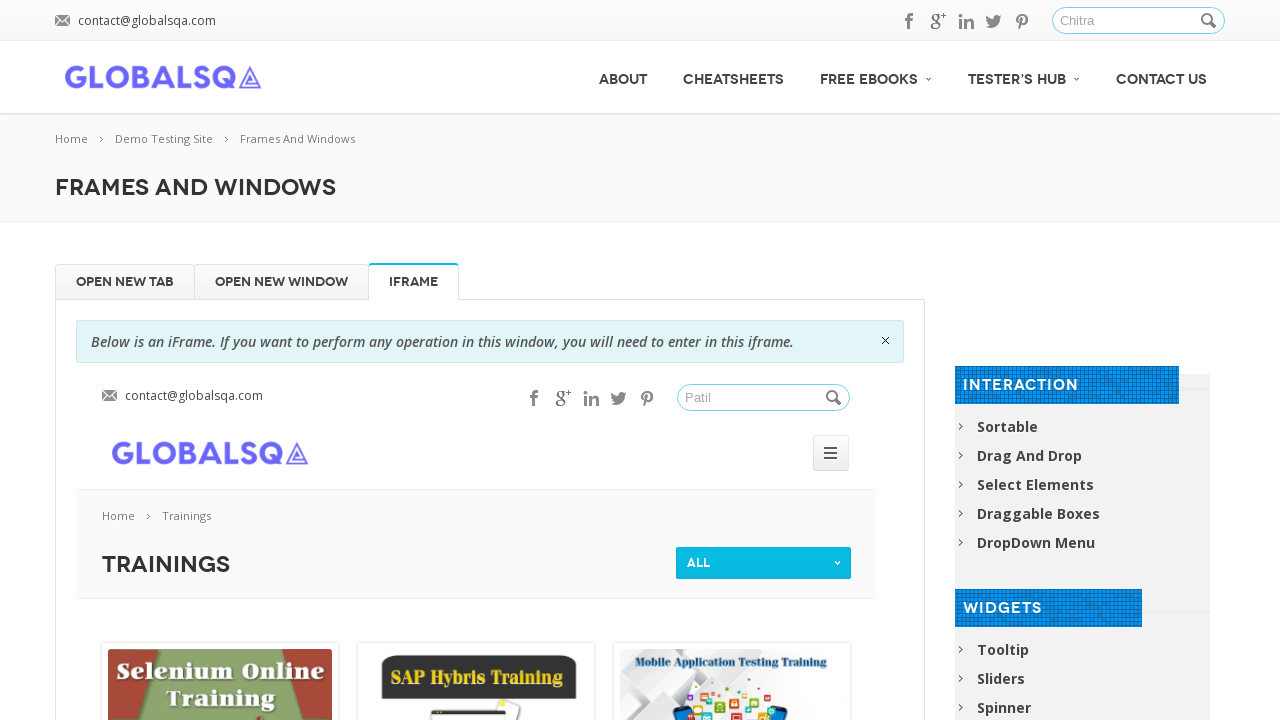

Waited 2 seconds to observe results
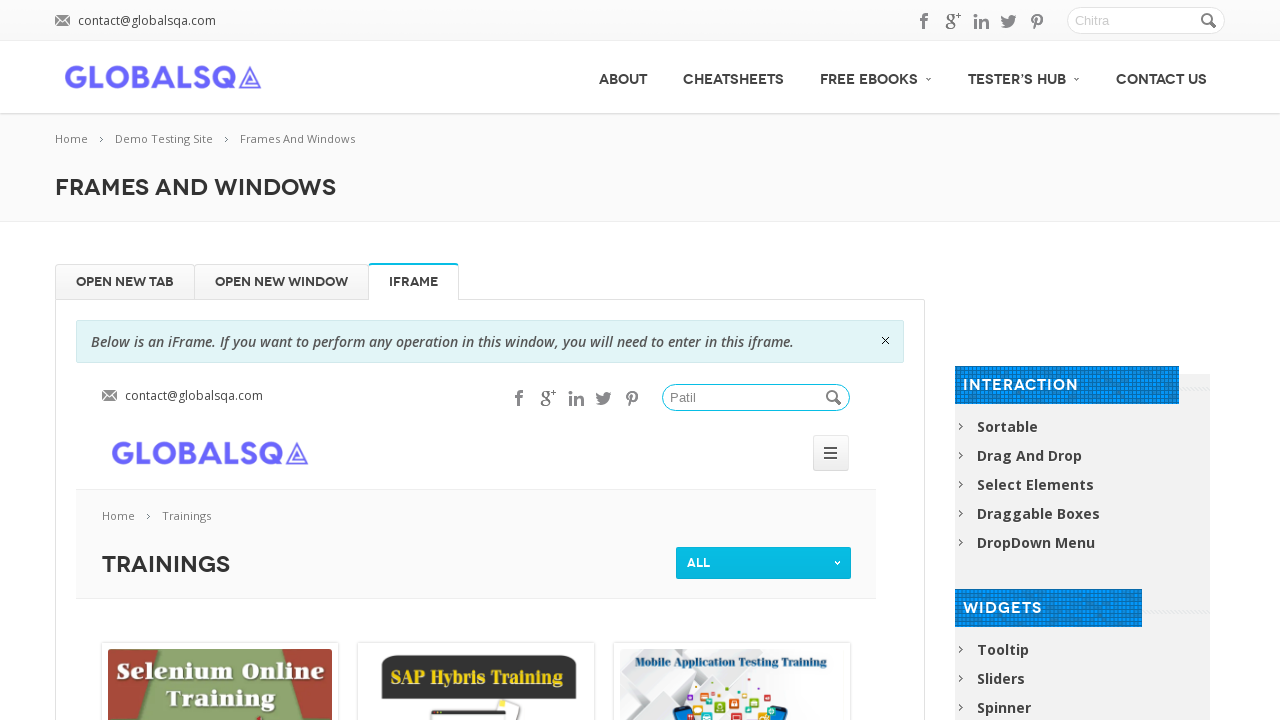

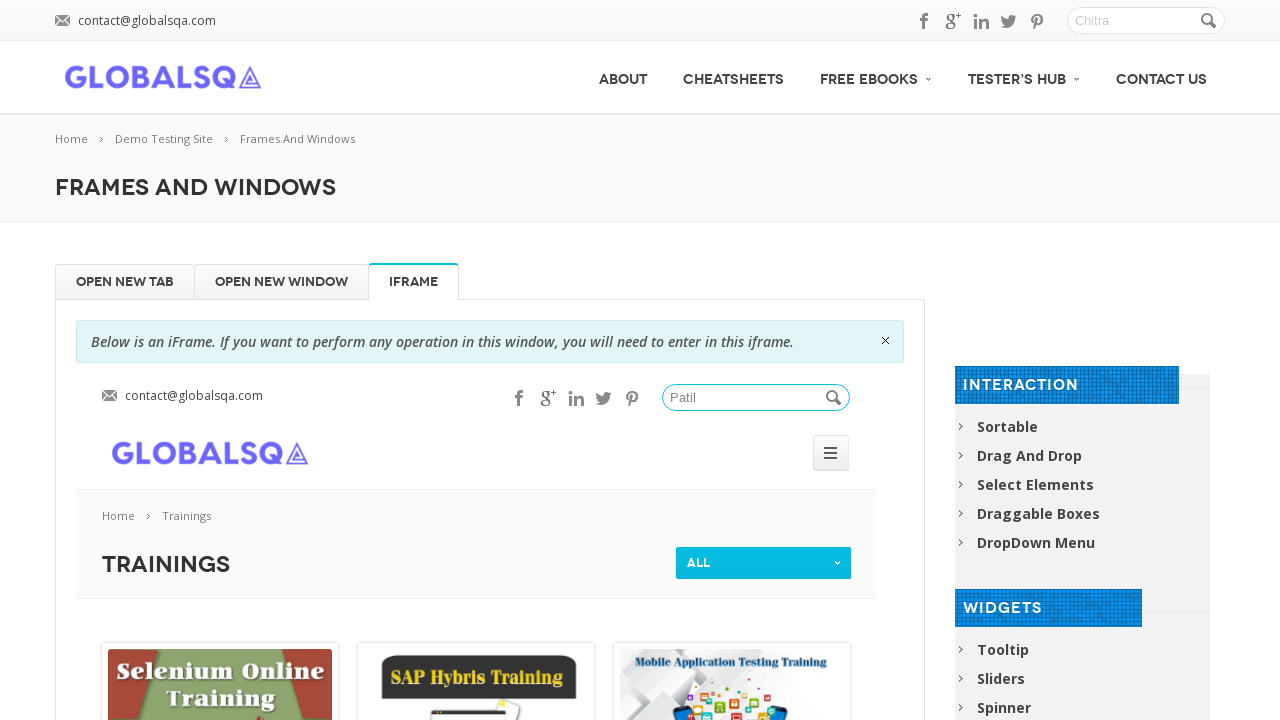